Tests working with multiple browser windows by clicking a link that opens a new window, then switching between the original and new window to verify their titles.

Starting URL: https://the-internet.herokuapp.com/windows

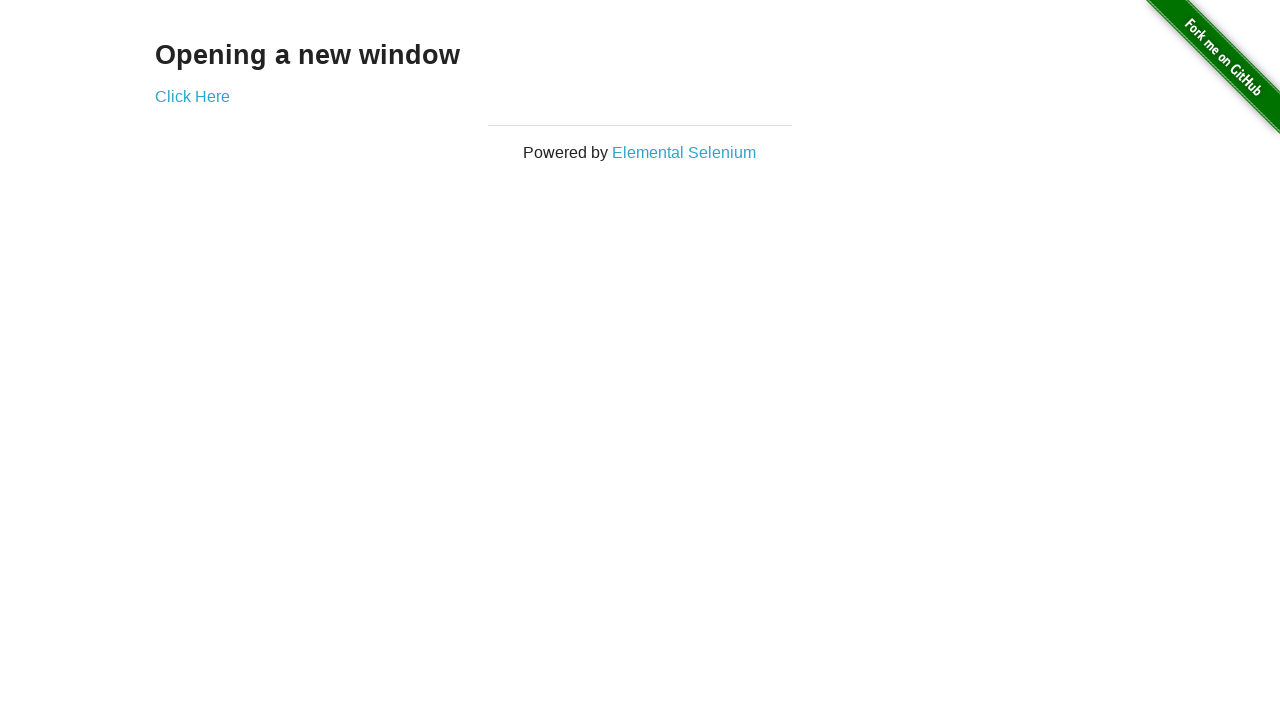

Clicked link to open new window at (192, 96) on .example a
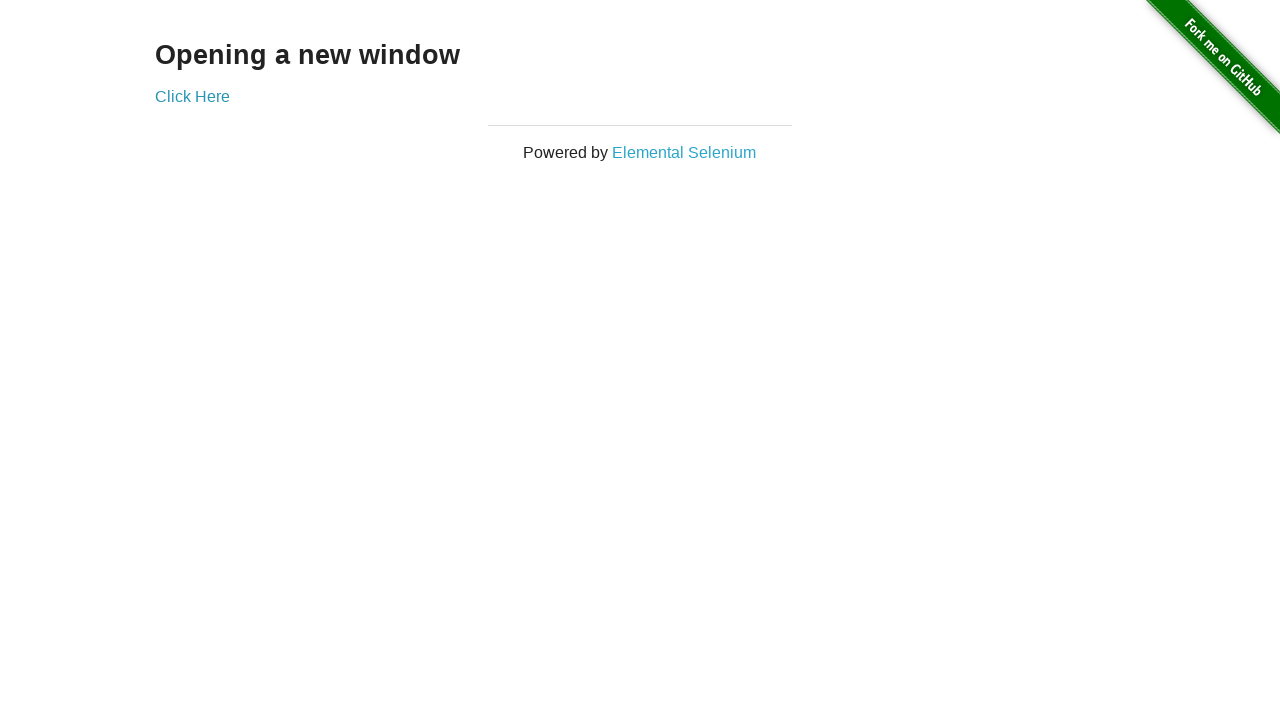

Captured new window page object
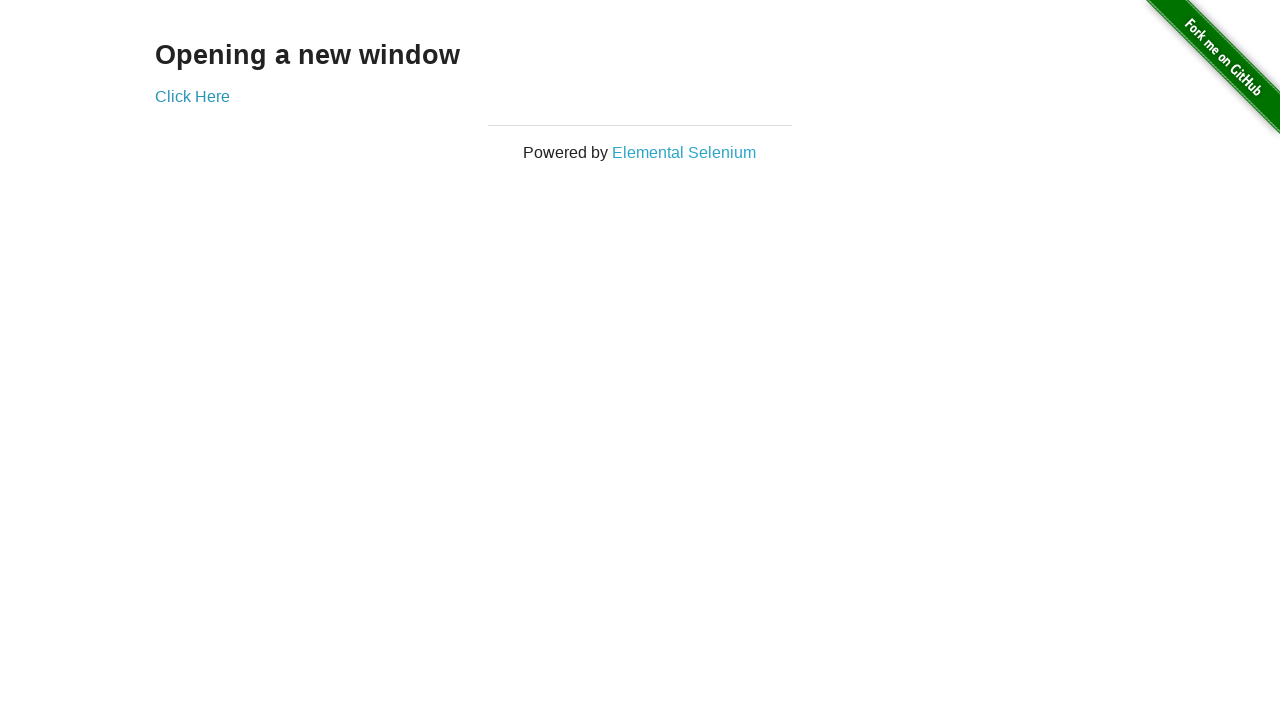

Verified original window title is 'The Internet'
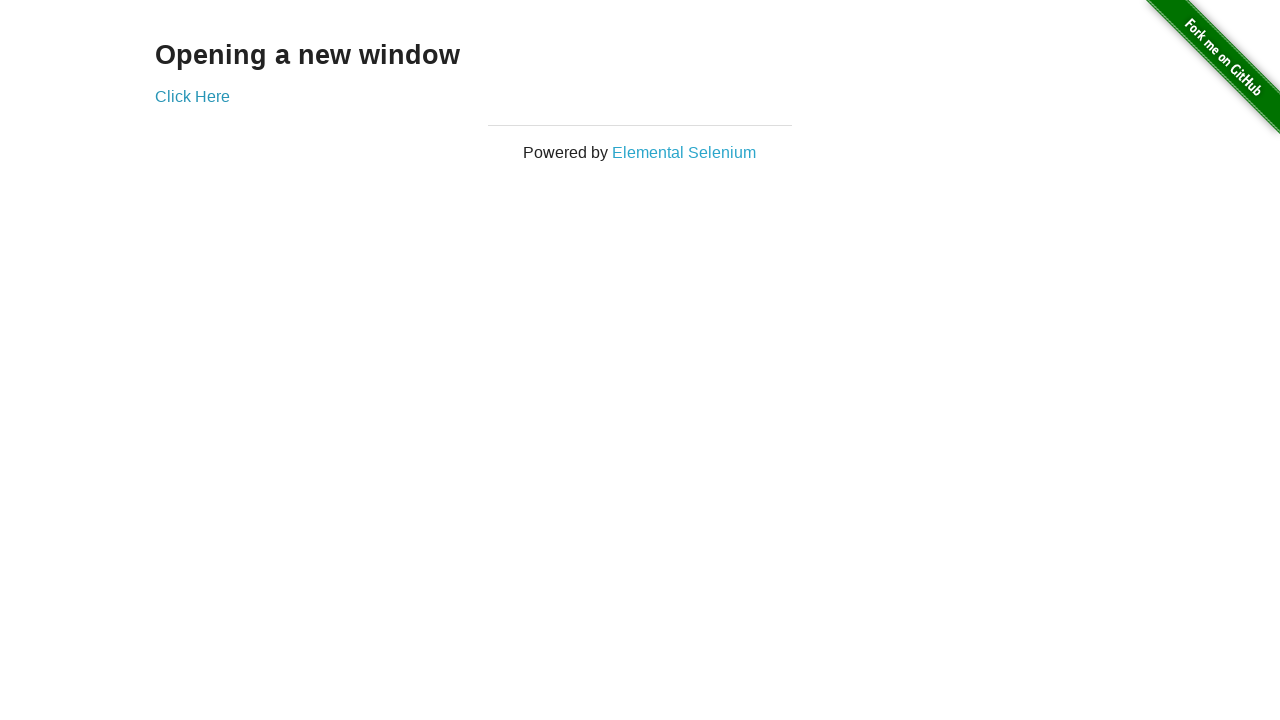

Waited for new window to load
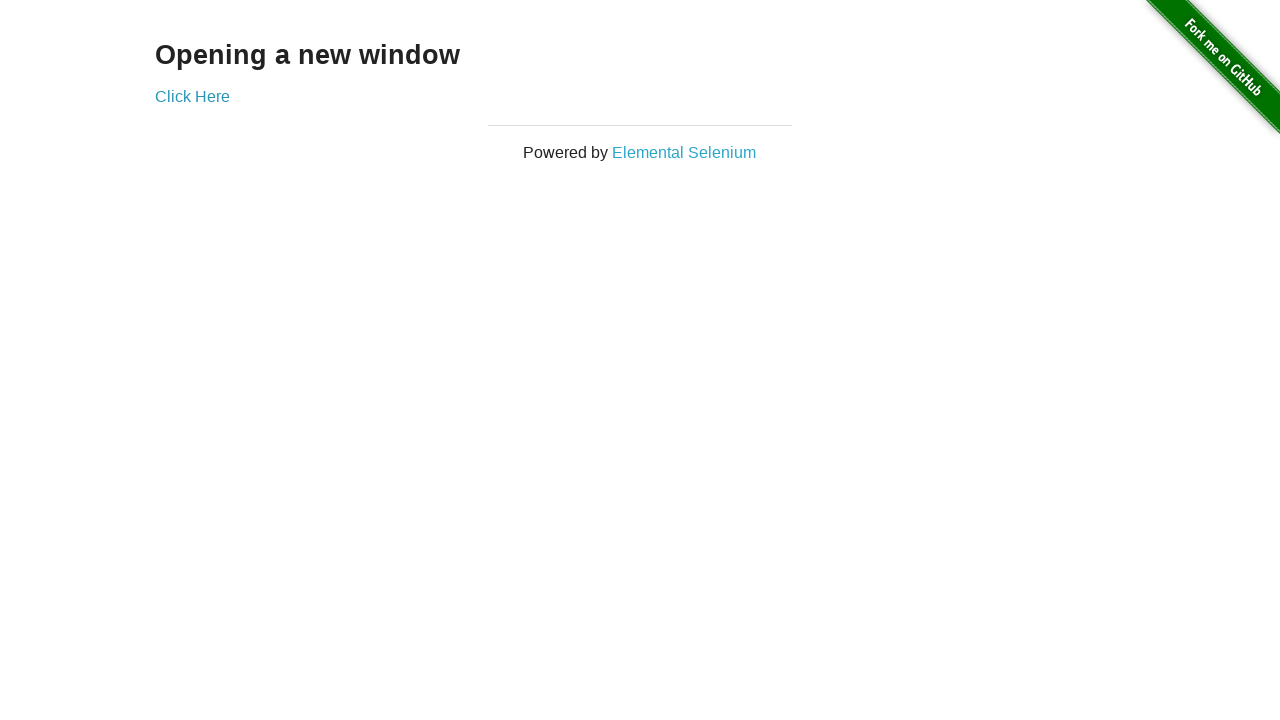

Verified new window title is 'New Window'
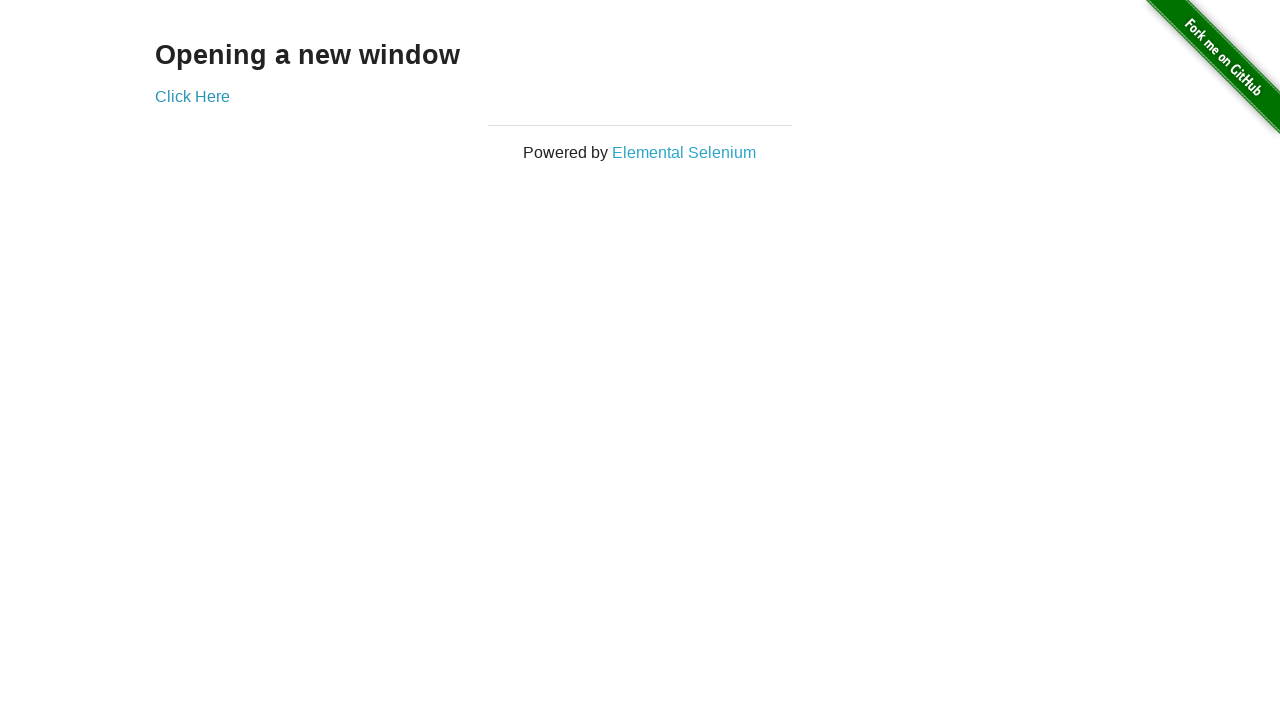

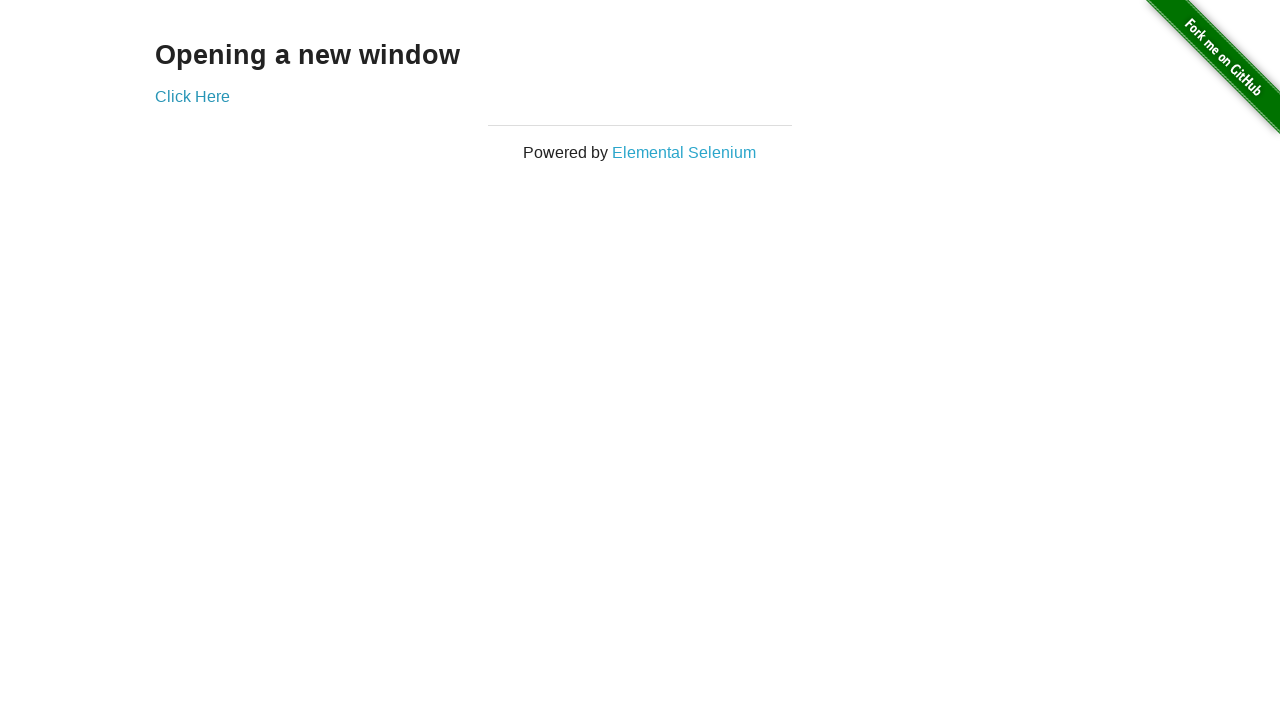